Tests navigation by clicking a link with specific calculated text, then fills out a form with personal information (first name, last name, city, country) and submits it.

Starting URL: http://suninjuly.github.io/find_link_text

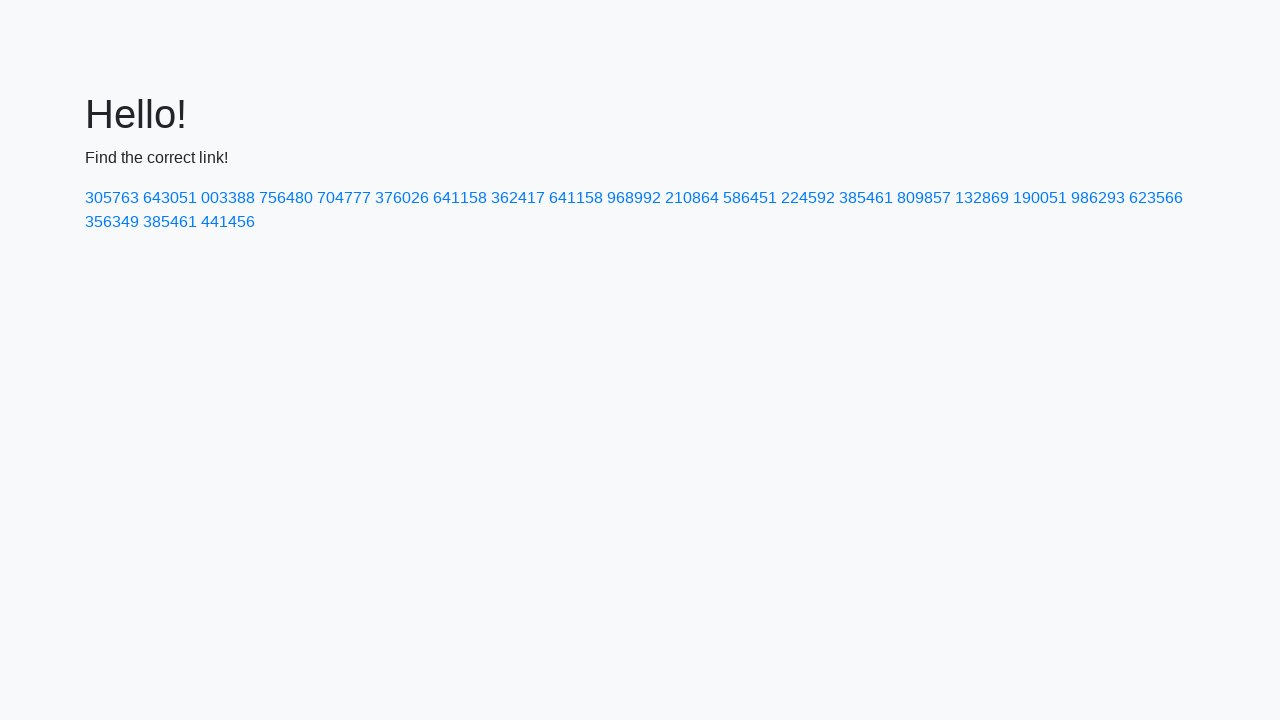

Clicked link with calculated text '224592' at (808, 198) on a:has-text('224592')
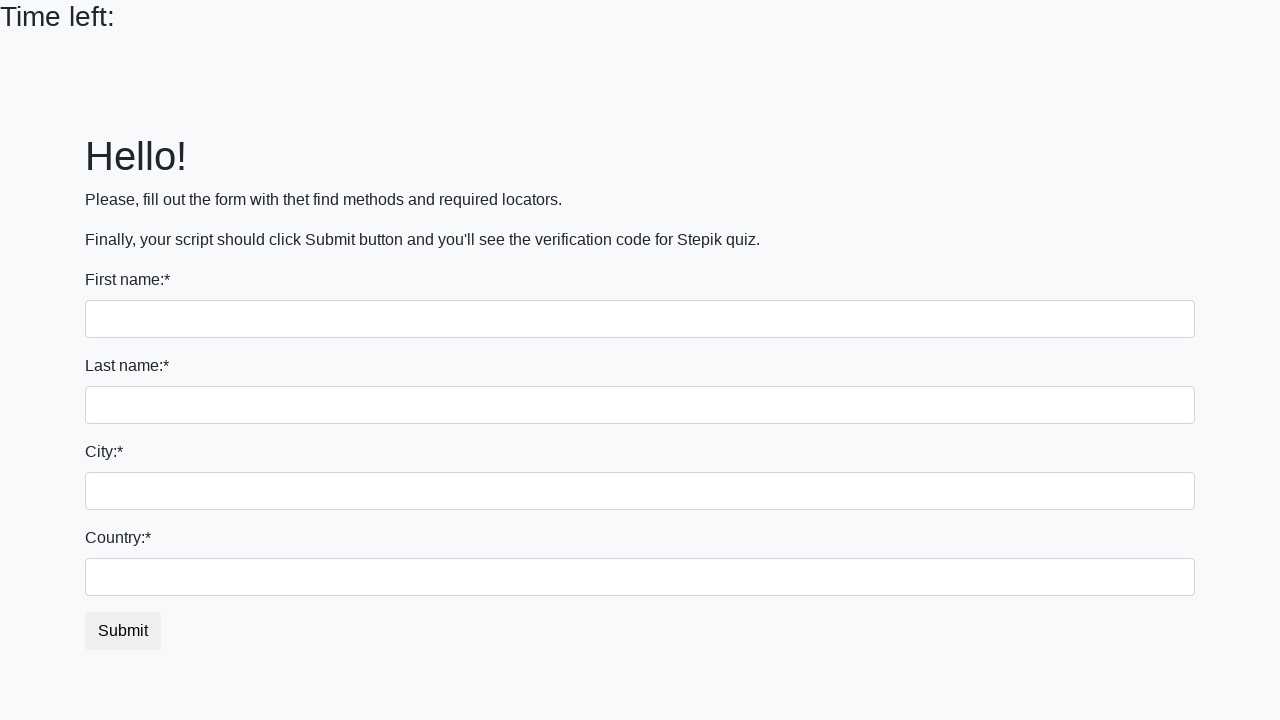

Filled first name field with 'Ivan' on input
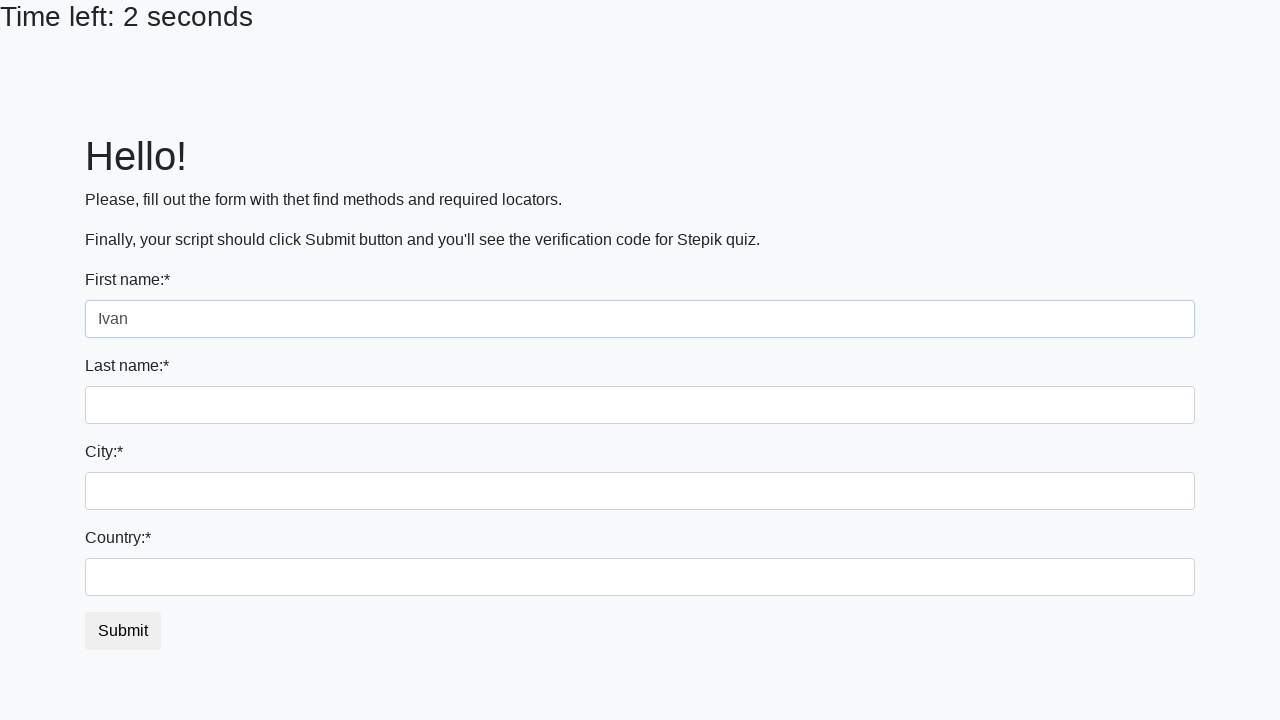

Filled last name field with 'Petrov' on input[name='last_name']
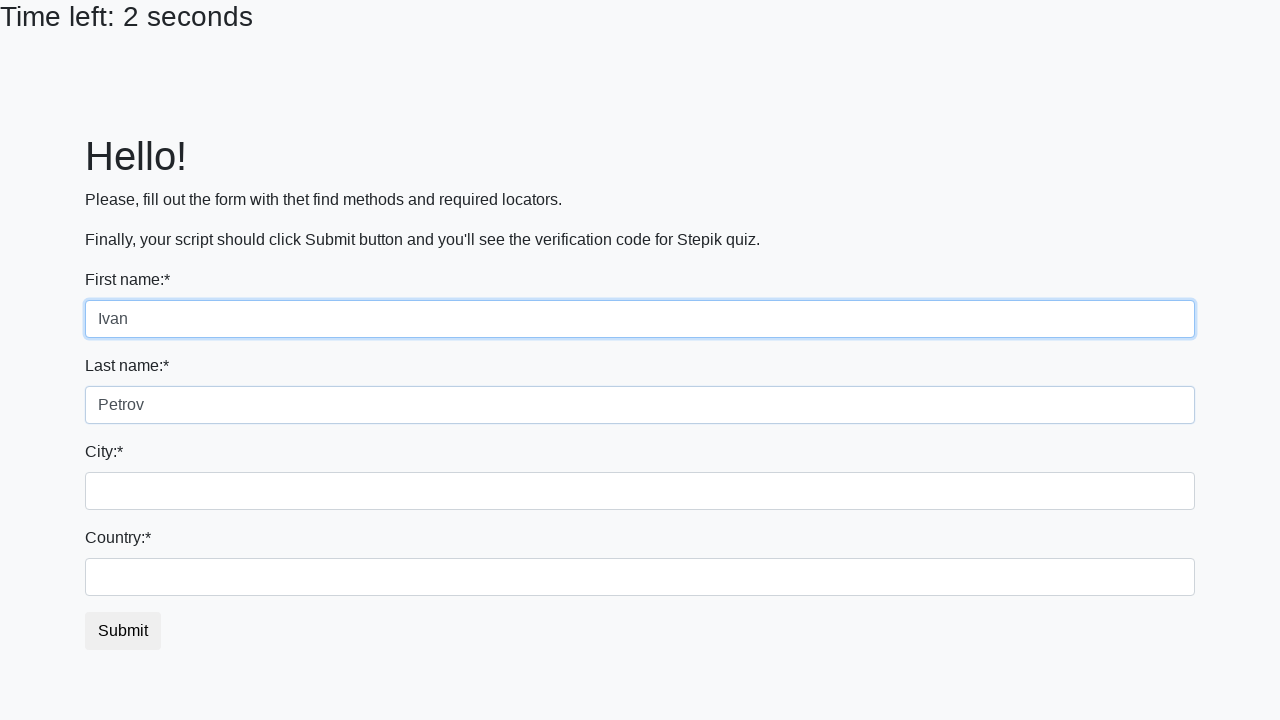

Filled city field with 'Smolensk' on .city
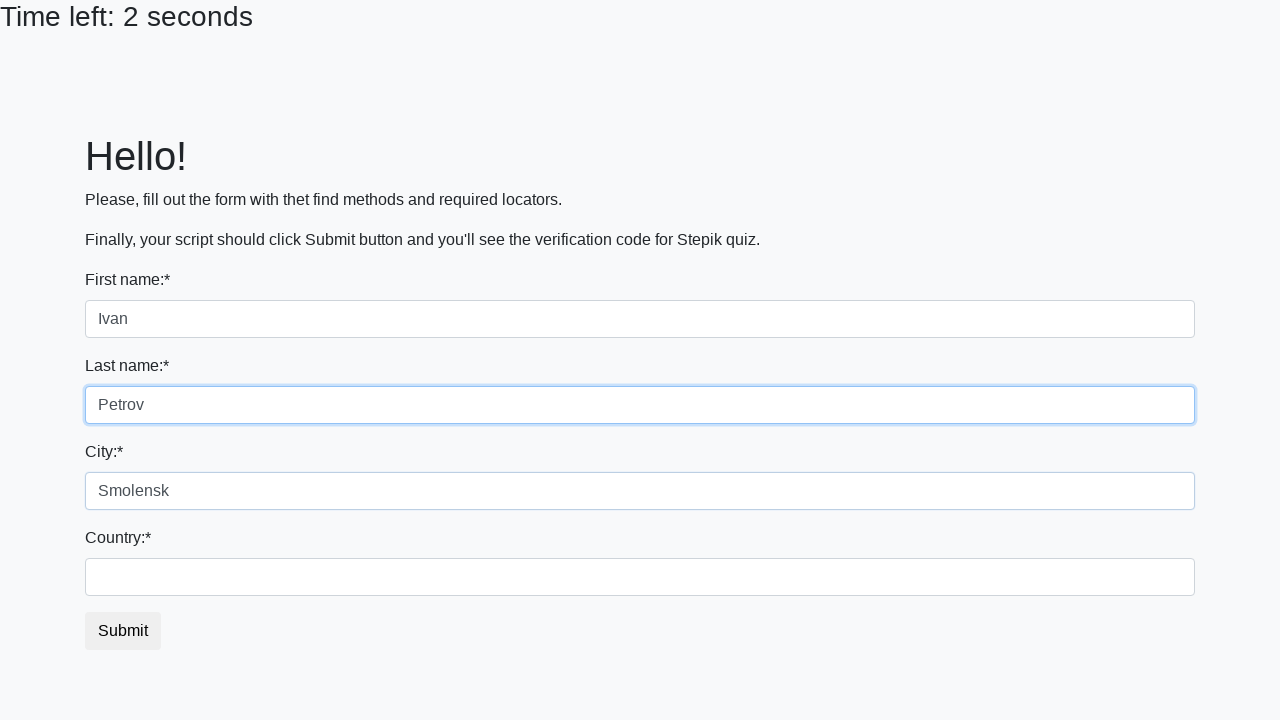

Filled country field with 'Russia' on #country
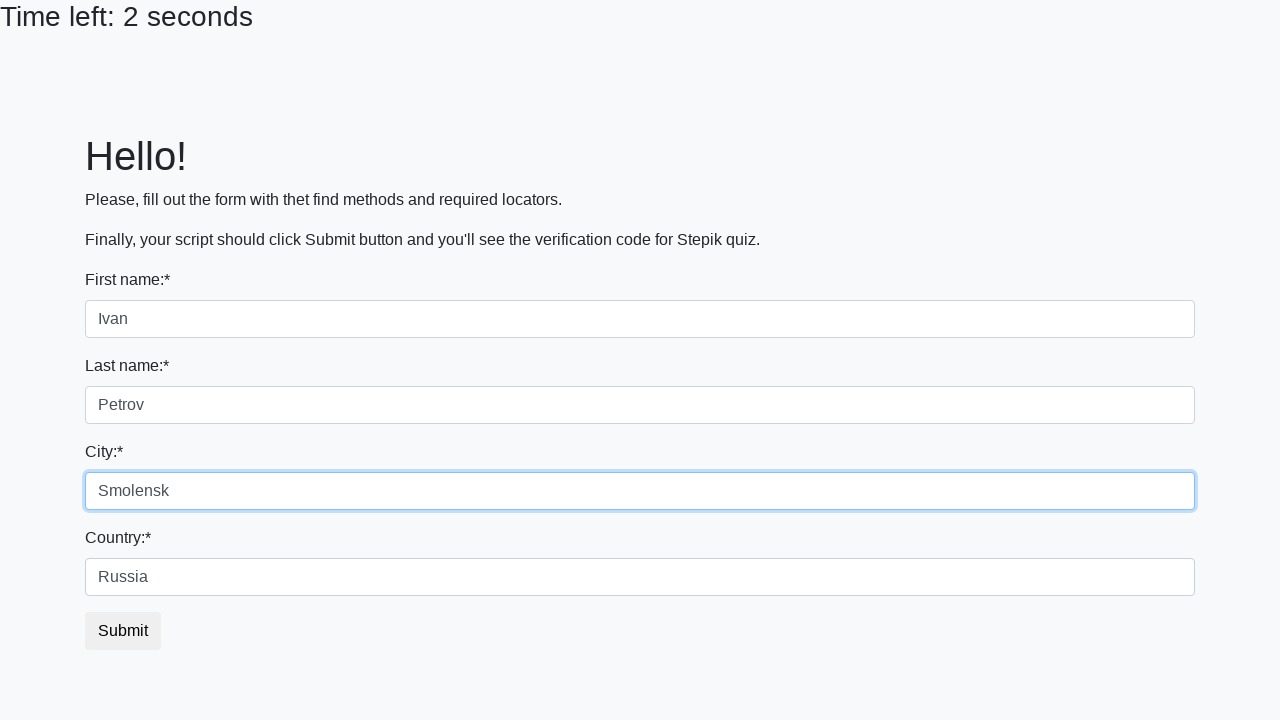

Clicked submit button to submit form at (123, 631) on button.btn
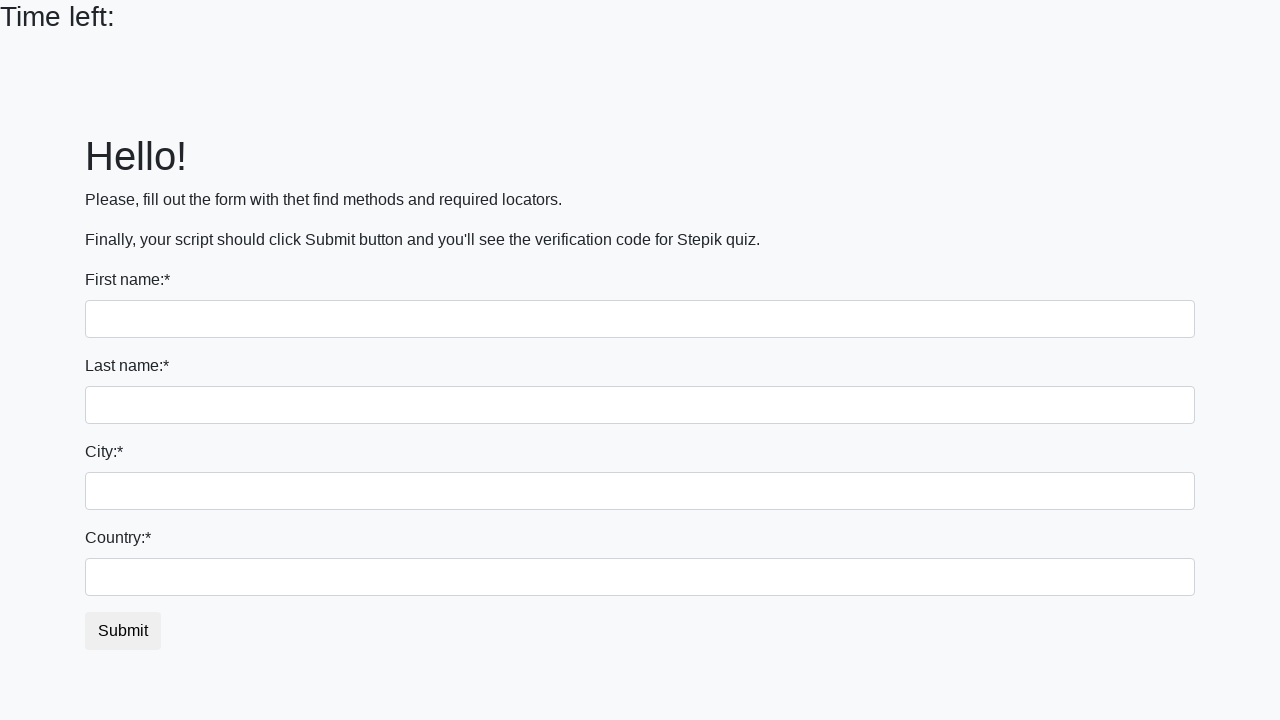

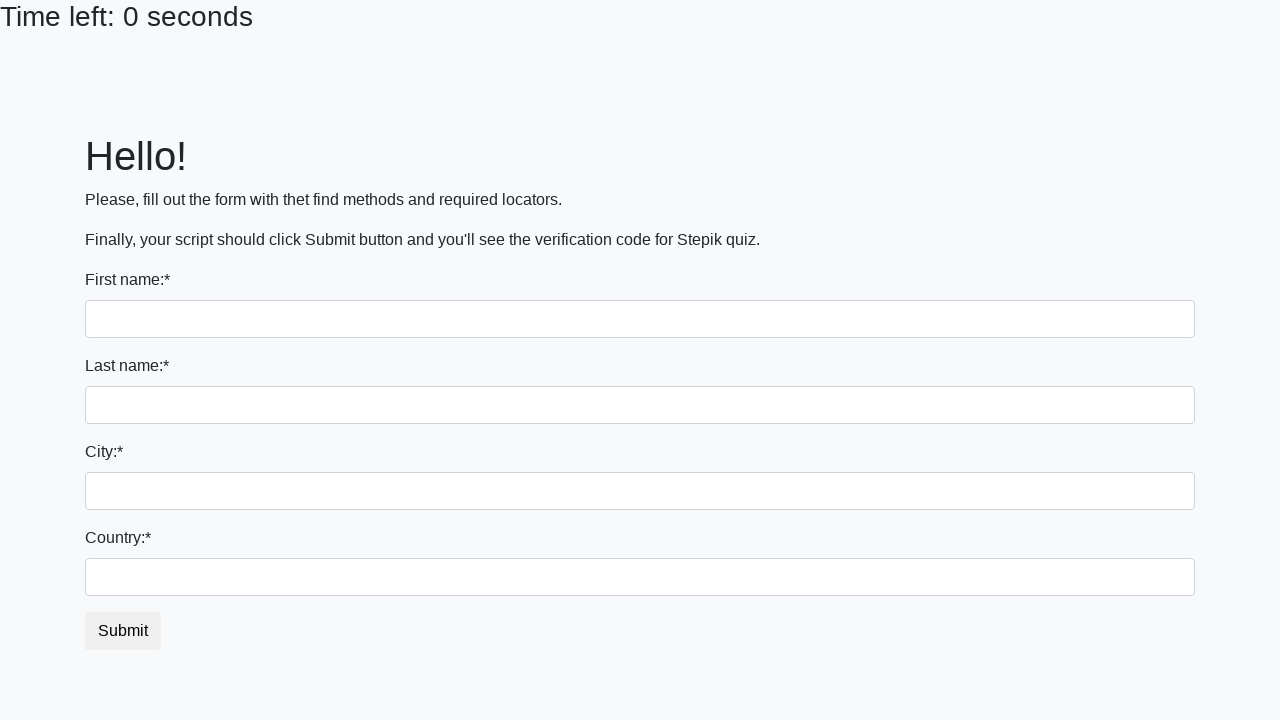